Tests JavaScript alert handling by clicking a button that triggers an alert and accepting it

Starting URL: https://the-internet.herokuapp.com/javascript_alerts

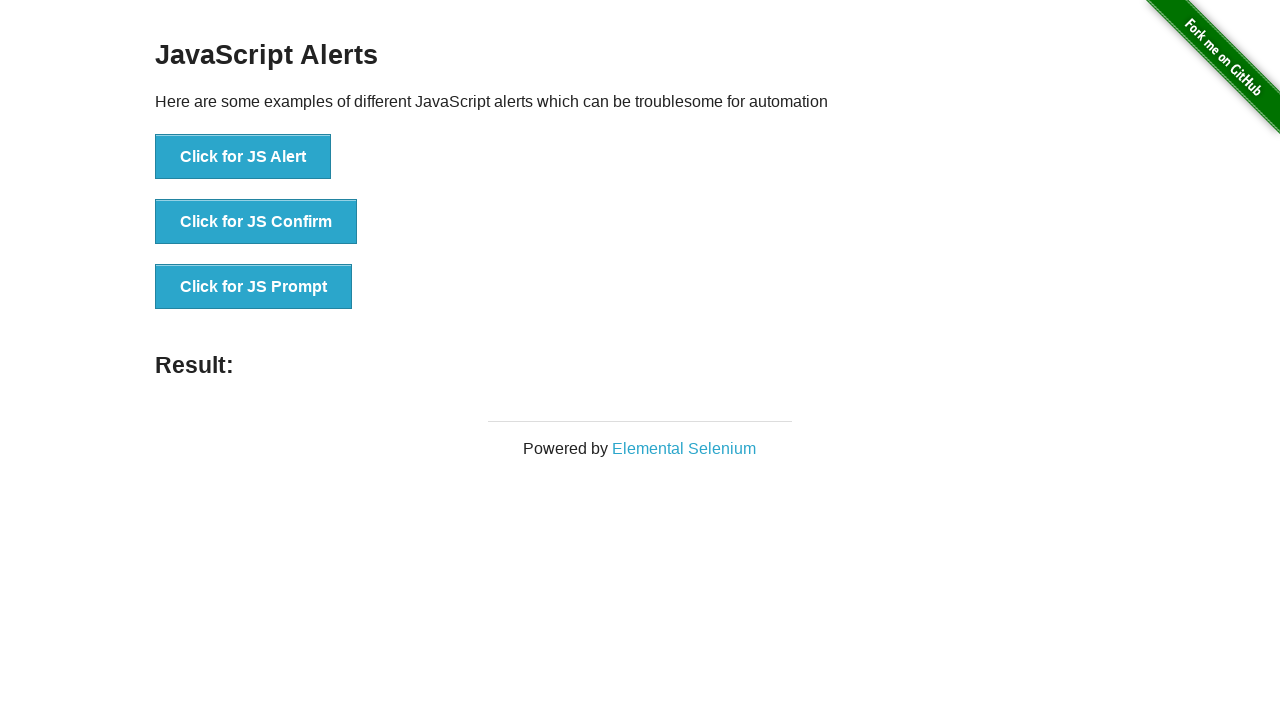

Set up dialog handler to automatically accept alerts
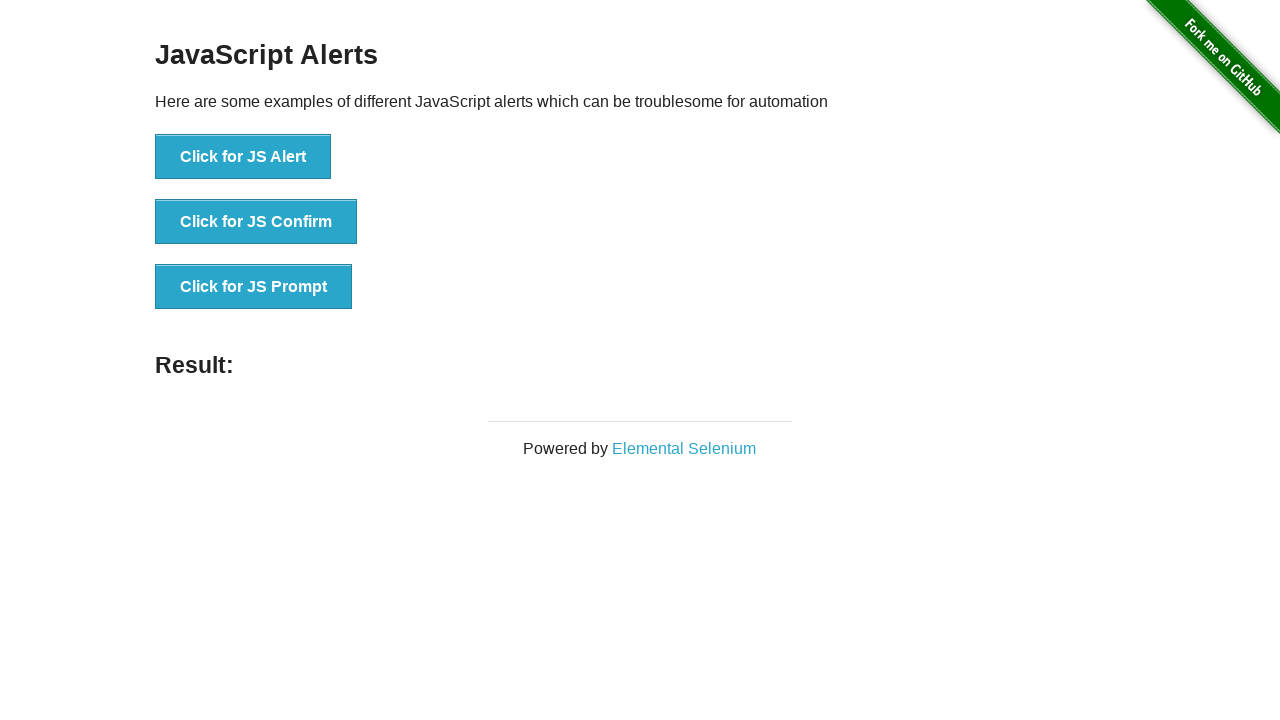

Clicked the 'Click for JS Alert' button to trigger JavaScript alert at (243, 157) on xpath=//button[text()='Click for JS Alert']
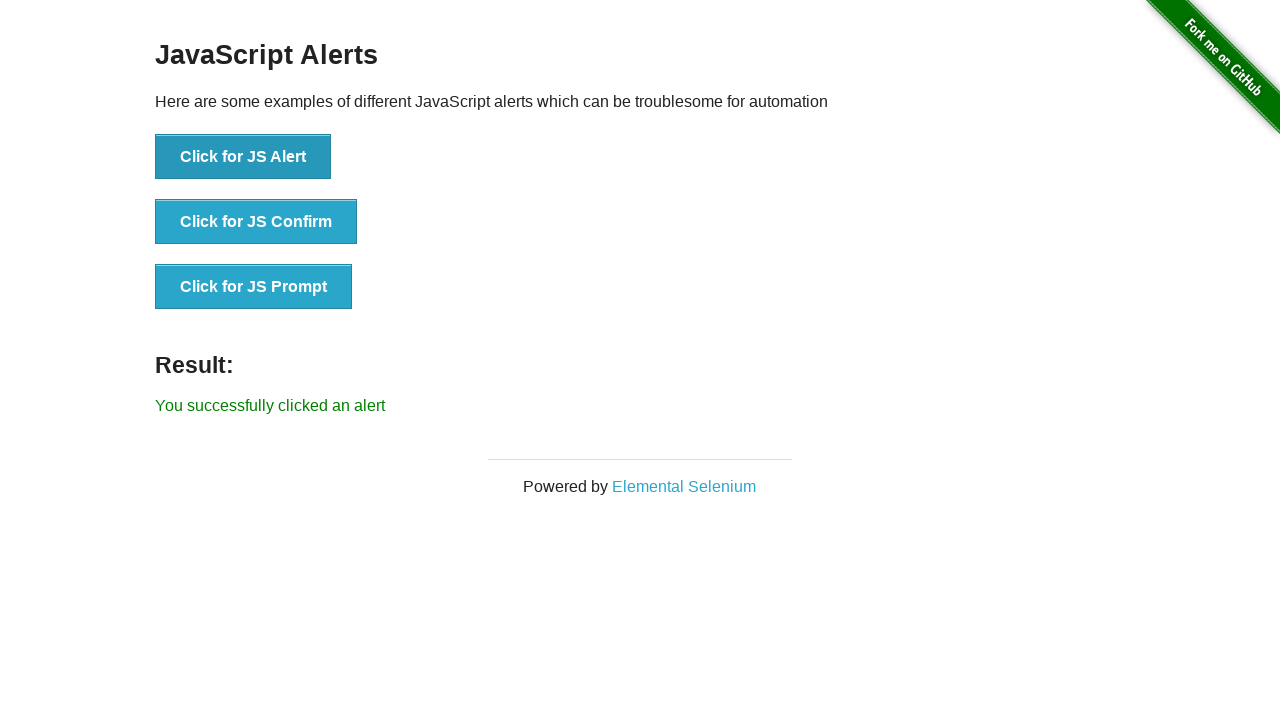

Alert was accepted and result text updated
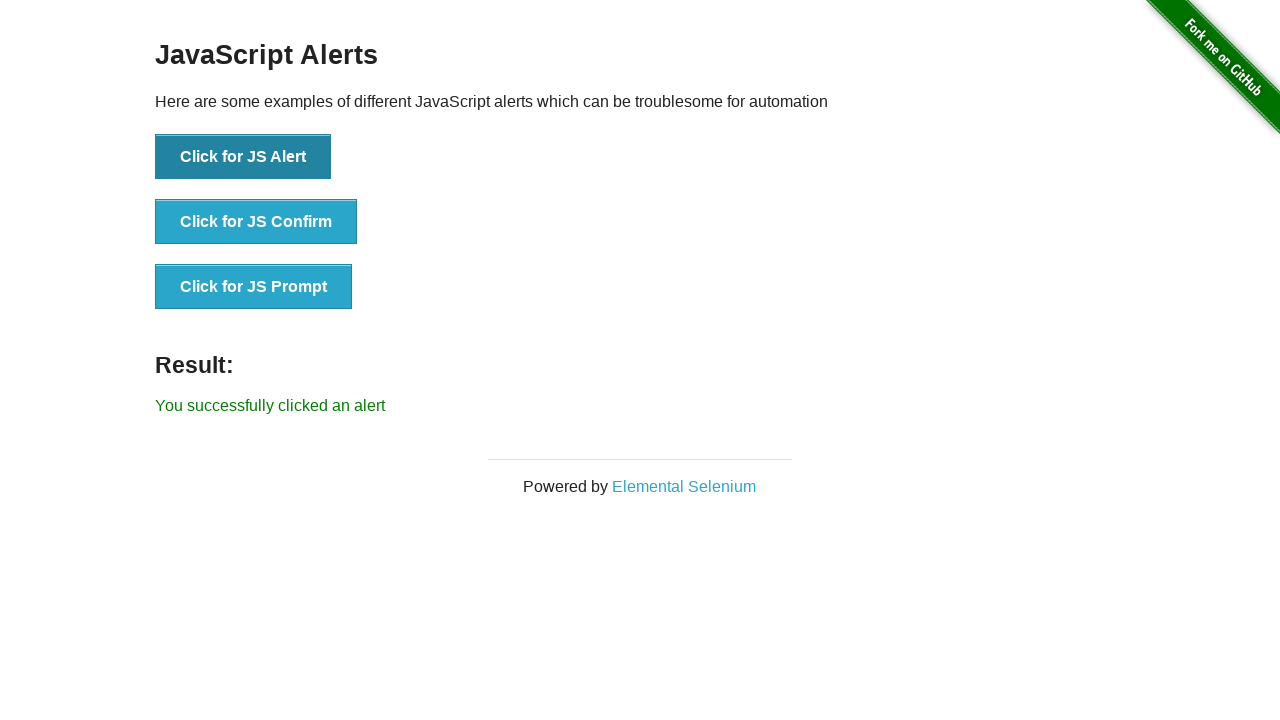

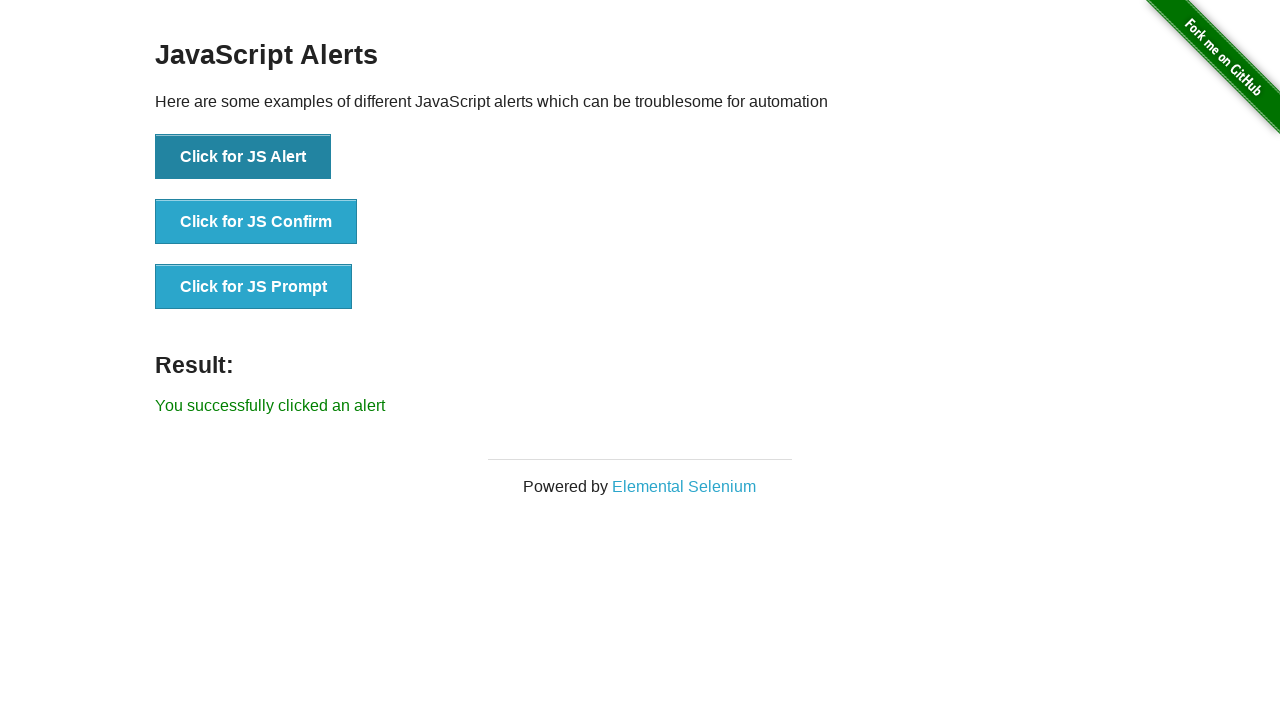